Tests adding todo items by filling the input field and pressing Enter, verifying items appear in the list

Starting URL: https://demo.playwright.dev/todomvc

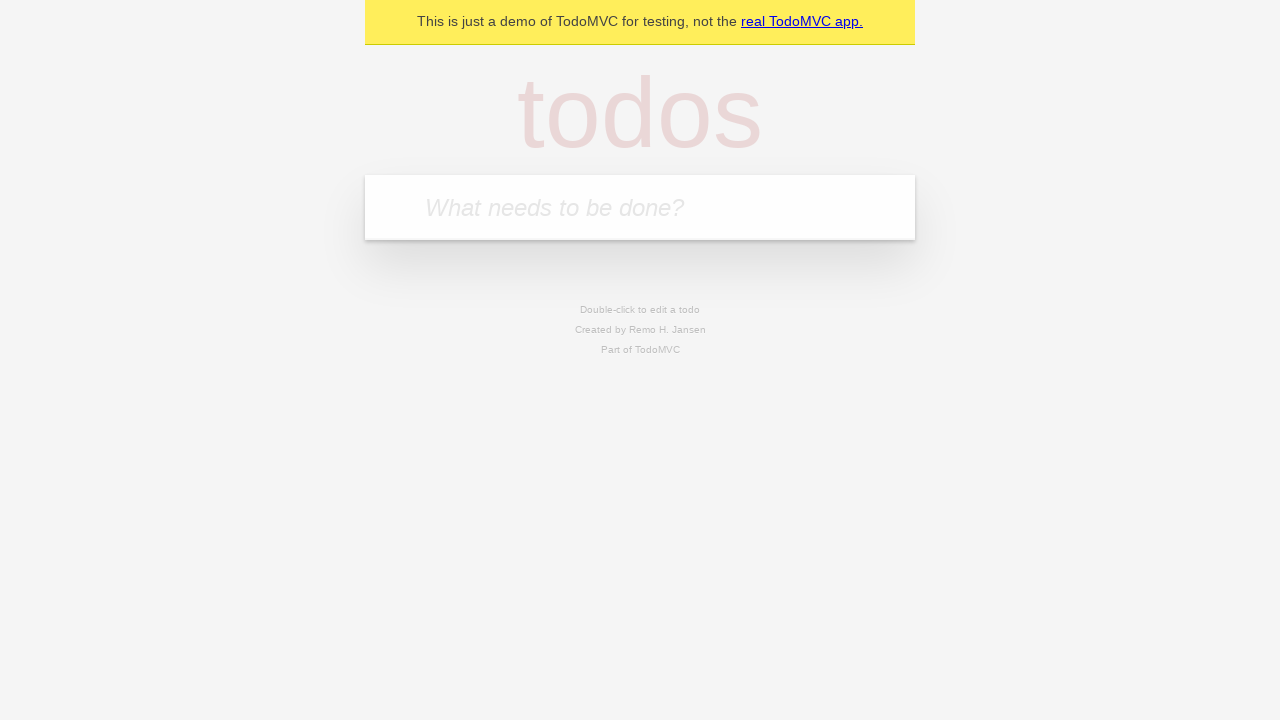

Filled input field with first todo 'buy some cheese' on internal:attr=[placeholder="What needs to be done?"i]
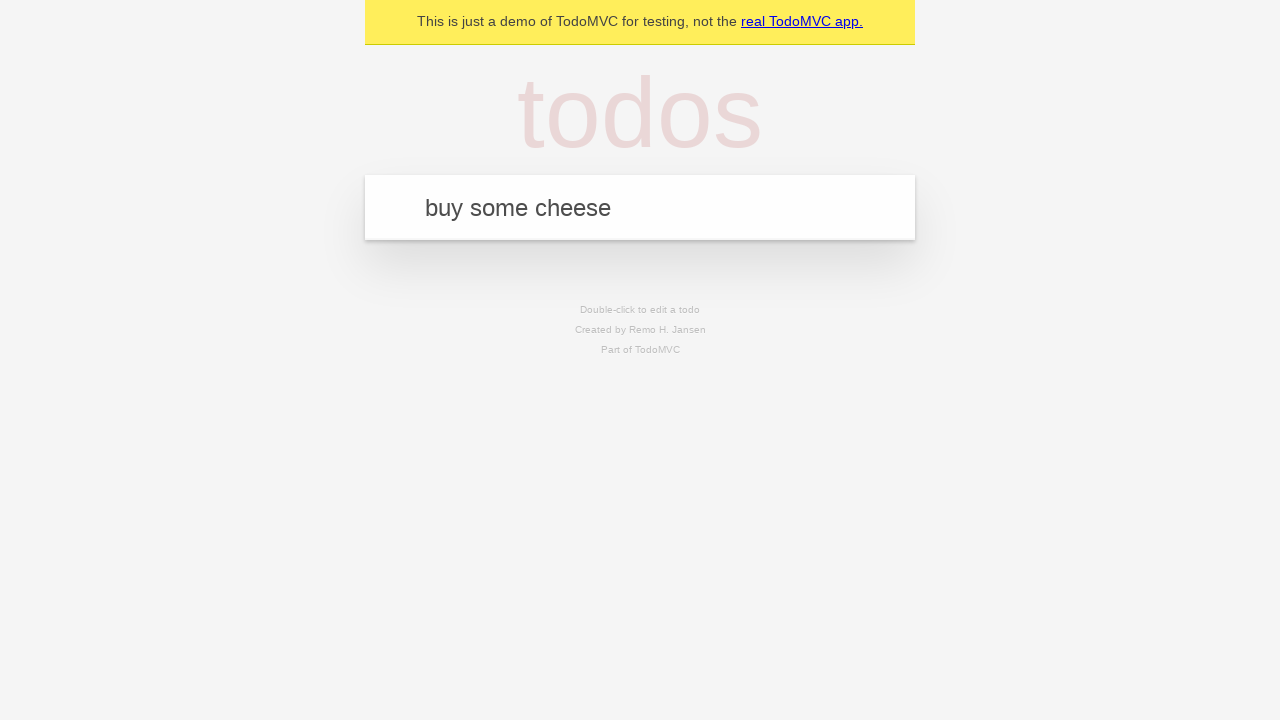

Pressed Enter to add first todo item on internal:attr=[placeholder="What needs to be done?"i]
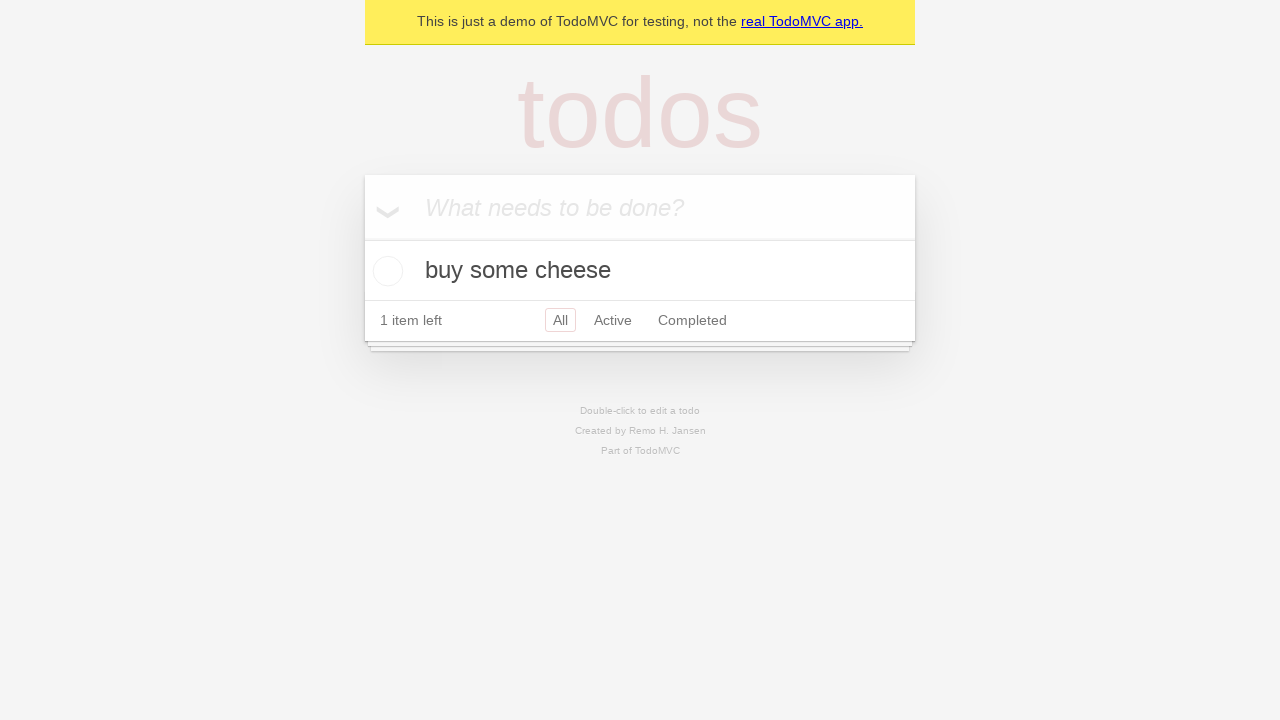

First todo item appeared in the list
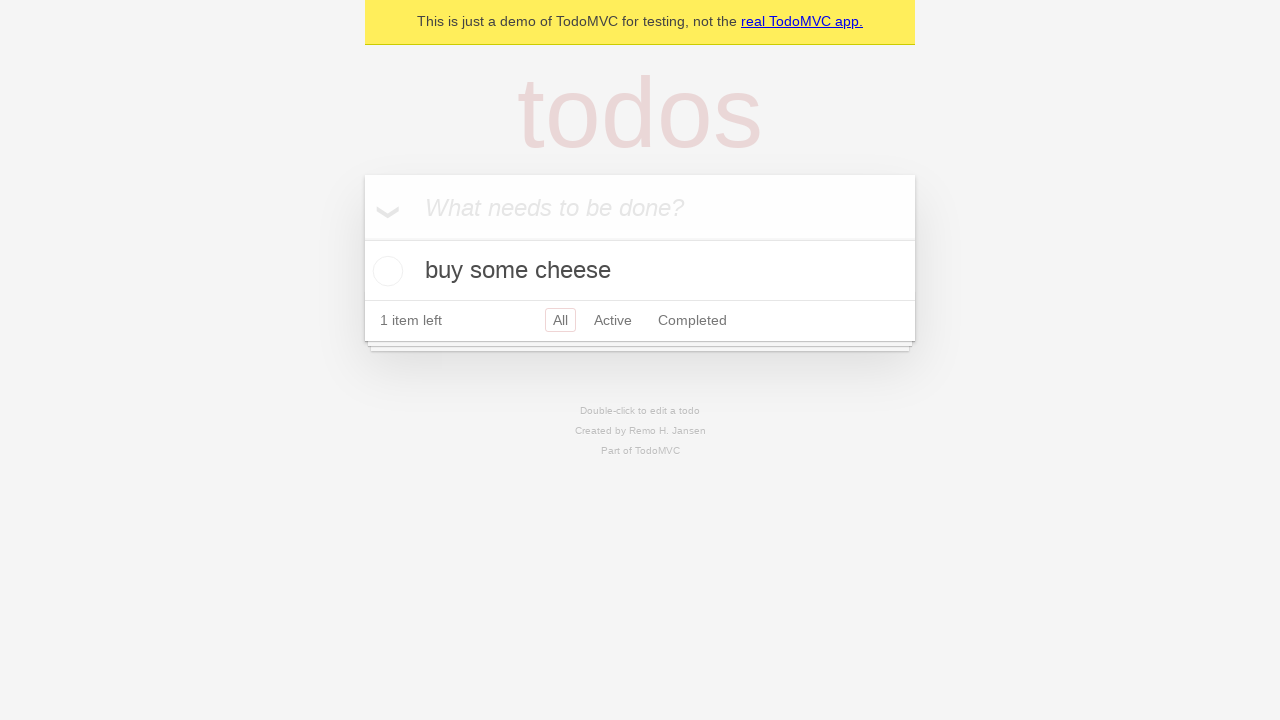

Filled input field with second todo 'feed the cat' on internal:attr=[placeholder="What needs to be done?"i]
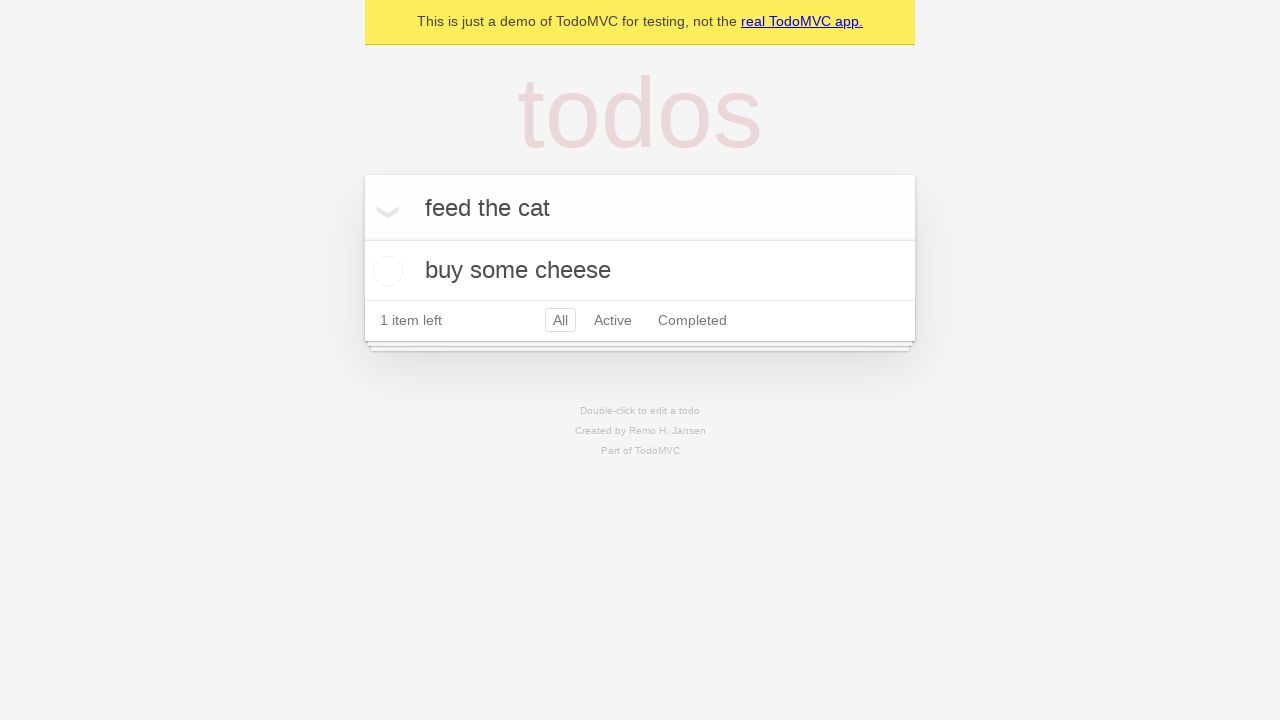

Pressed Enter to add second todo item on internal:attr=[placeholder="What needs to be done?"i]
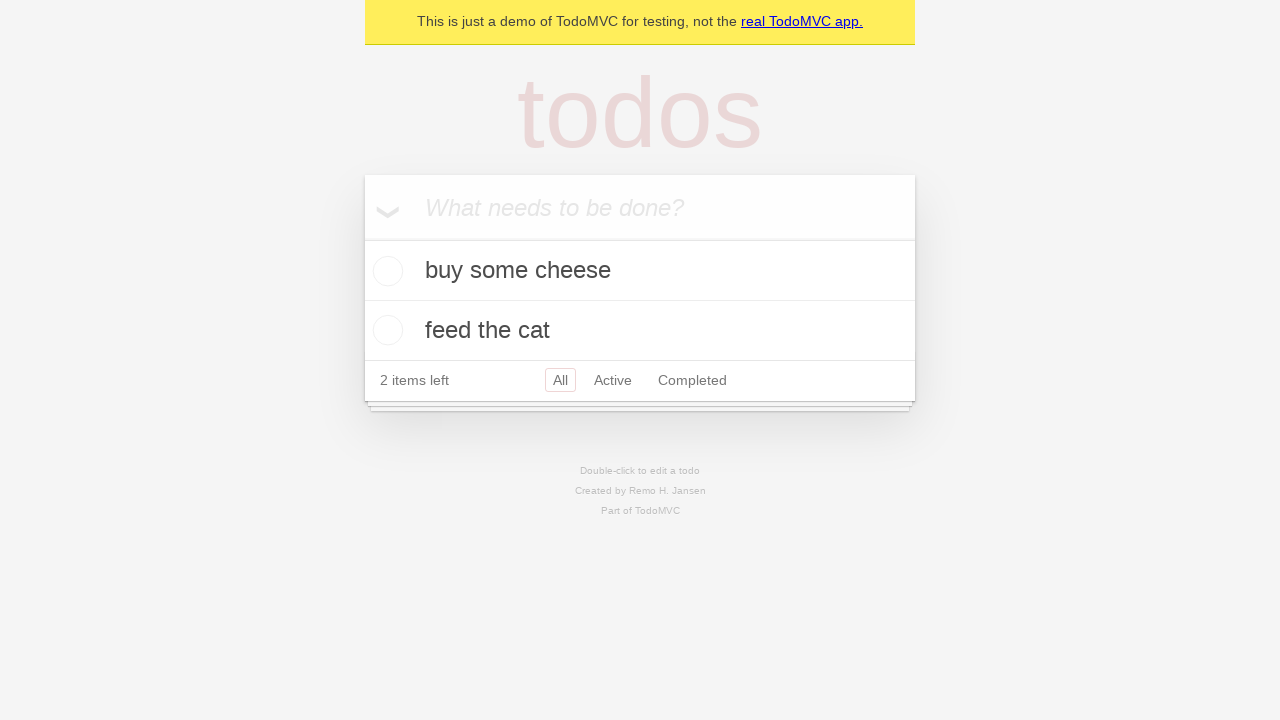

Verified both todo items are visible in the list
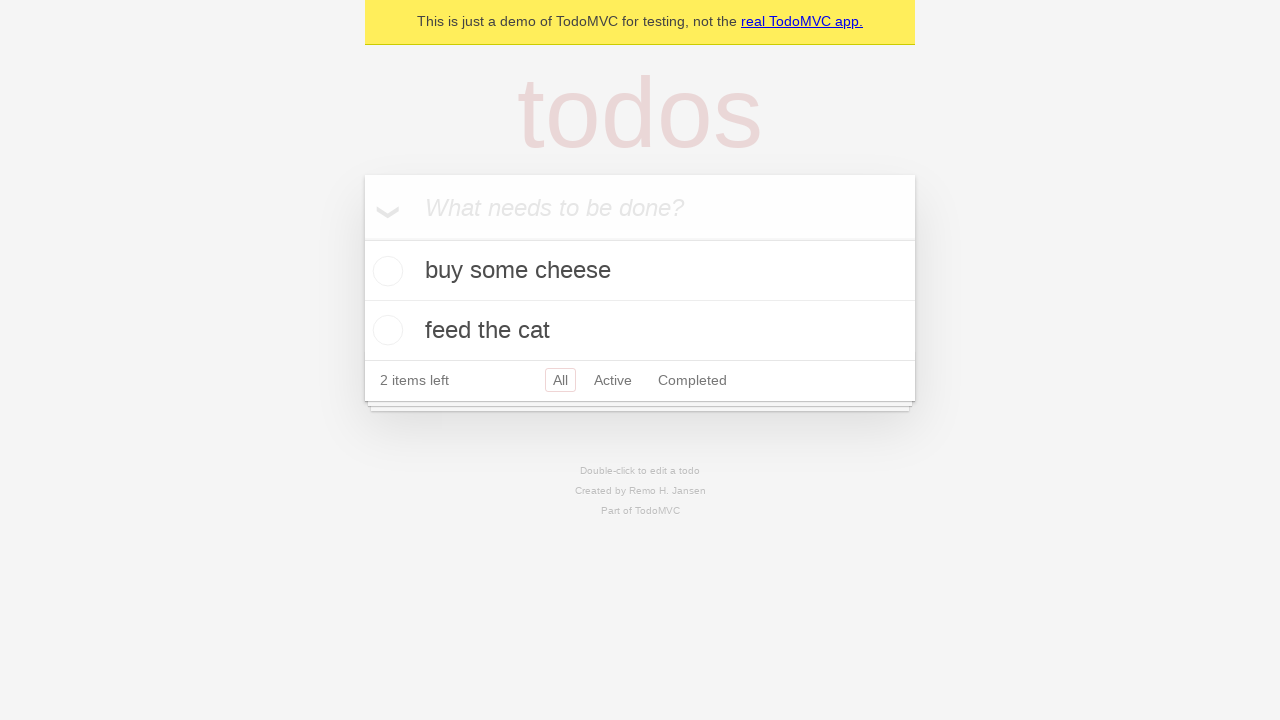

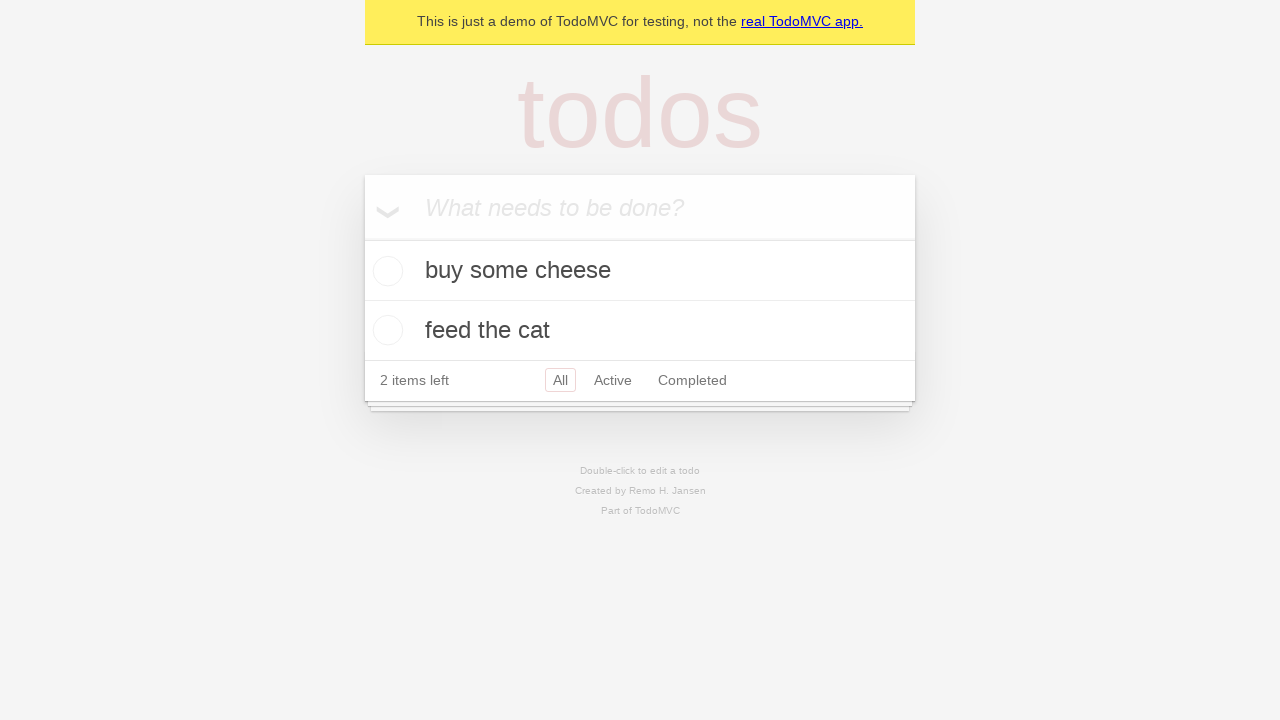